Tests drawing on an HTML canvas element by clicking and holding, then moving the mouse in a circular pattern to draw a shape with 10 points.

Starting URL: https://bonigarcia.dev/selenium-webdriver-java/draw-in-canvas.html

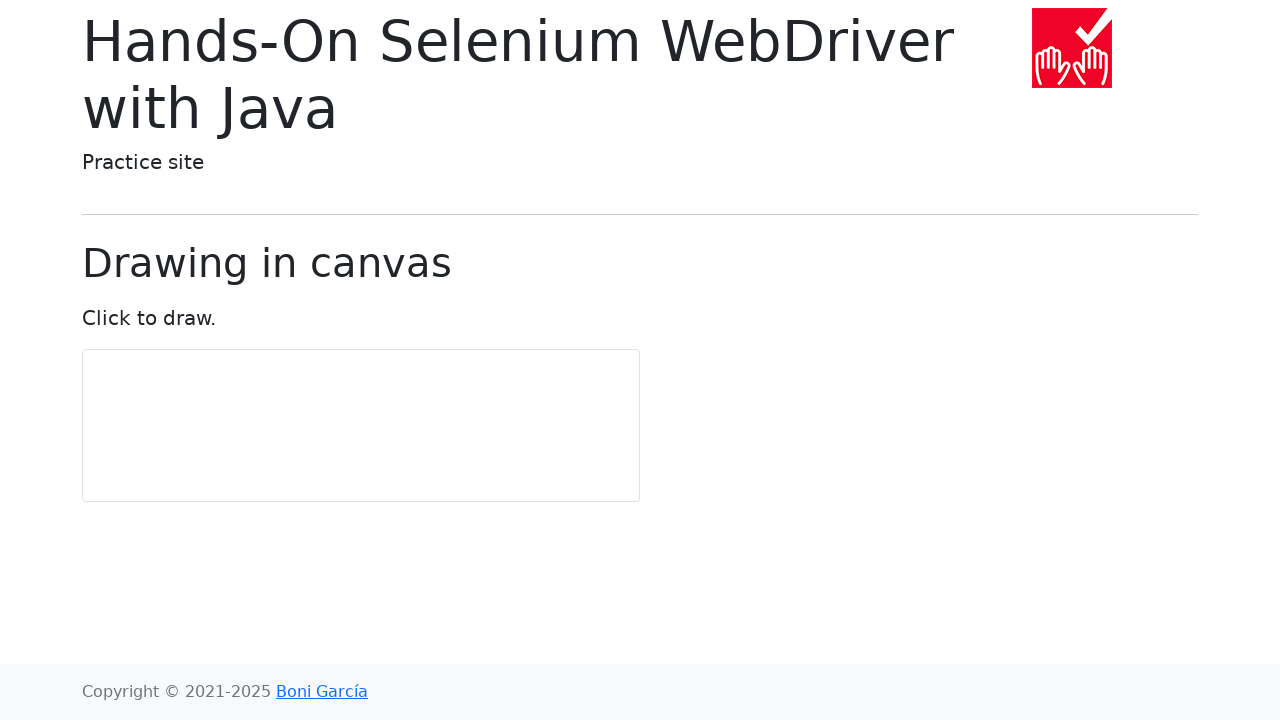

Located canvas element with id 'my-canvas'
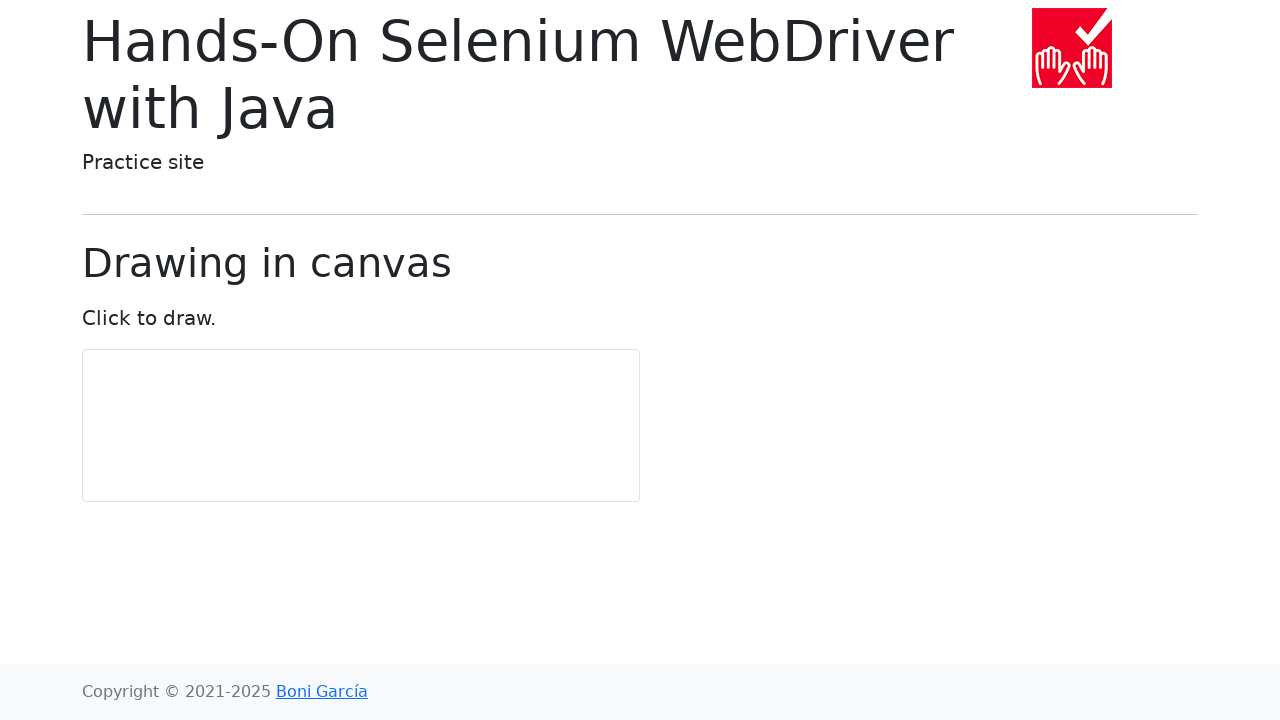

Retrieved canvas bounding box coordinates
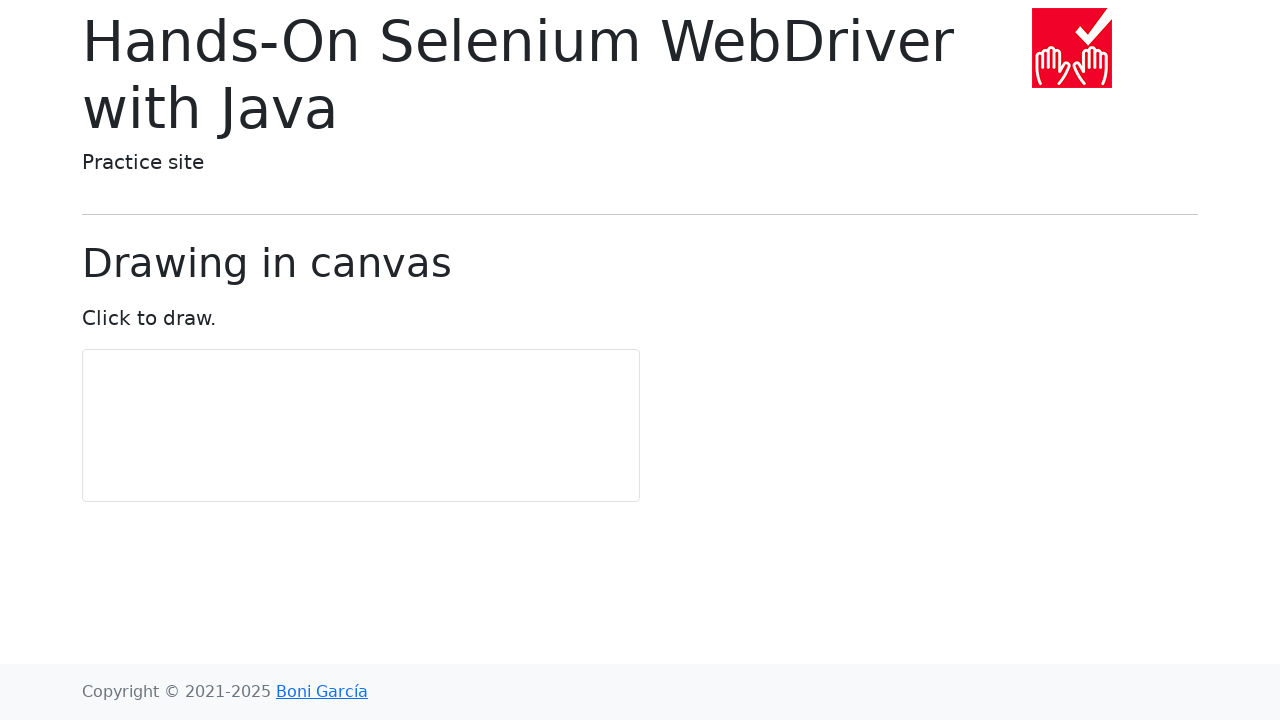

Calculated canvas center position
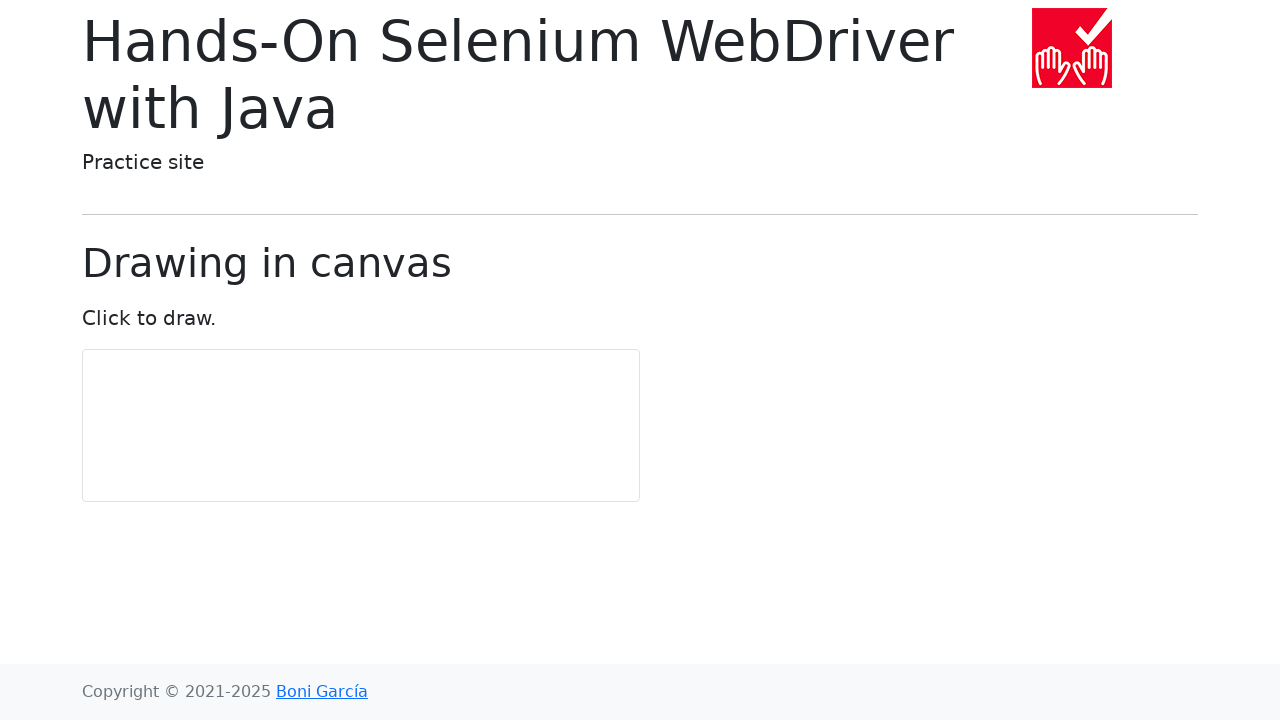

Moved mouse to canvas center at (361, 426)
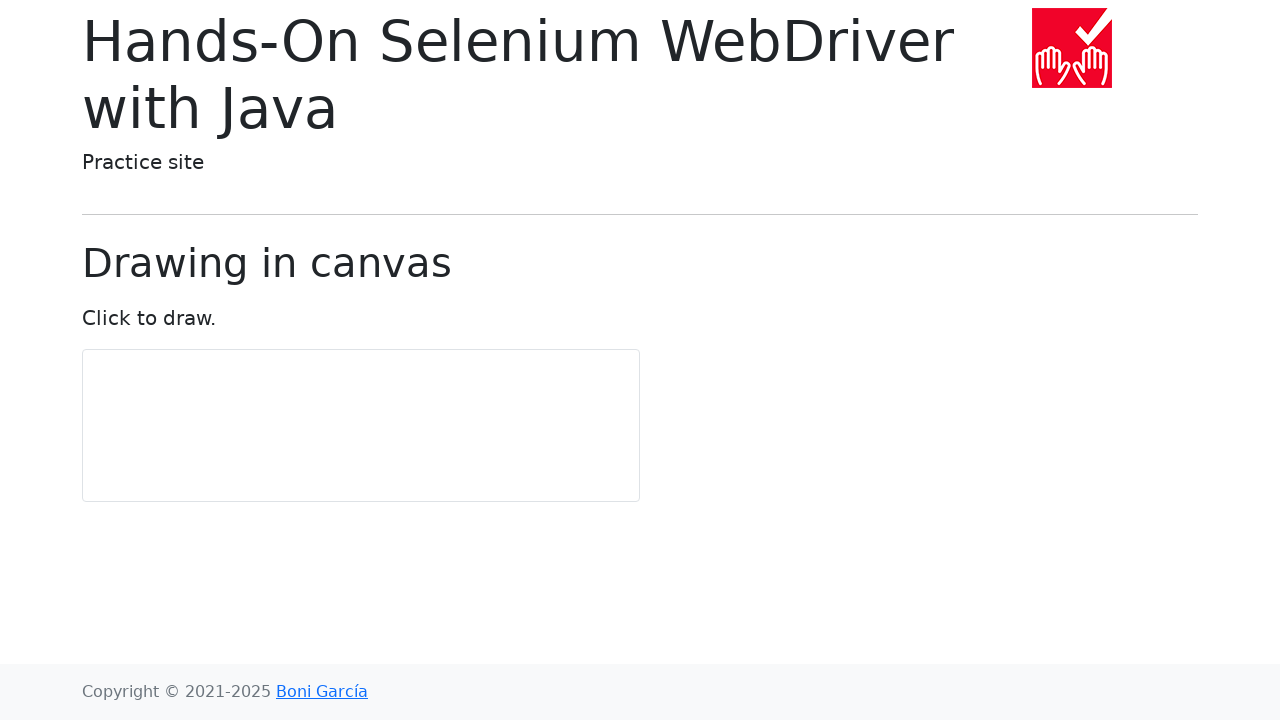

Pressed mouse button down on canvas at (361, 426)
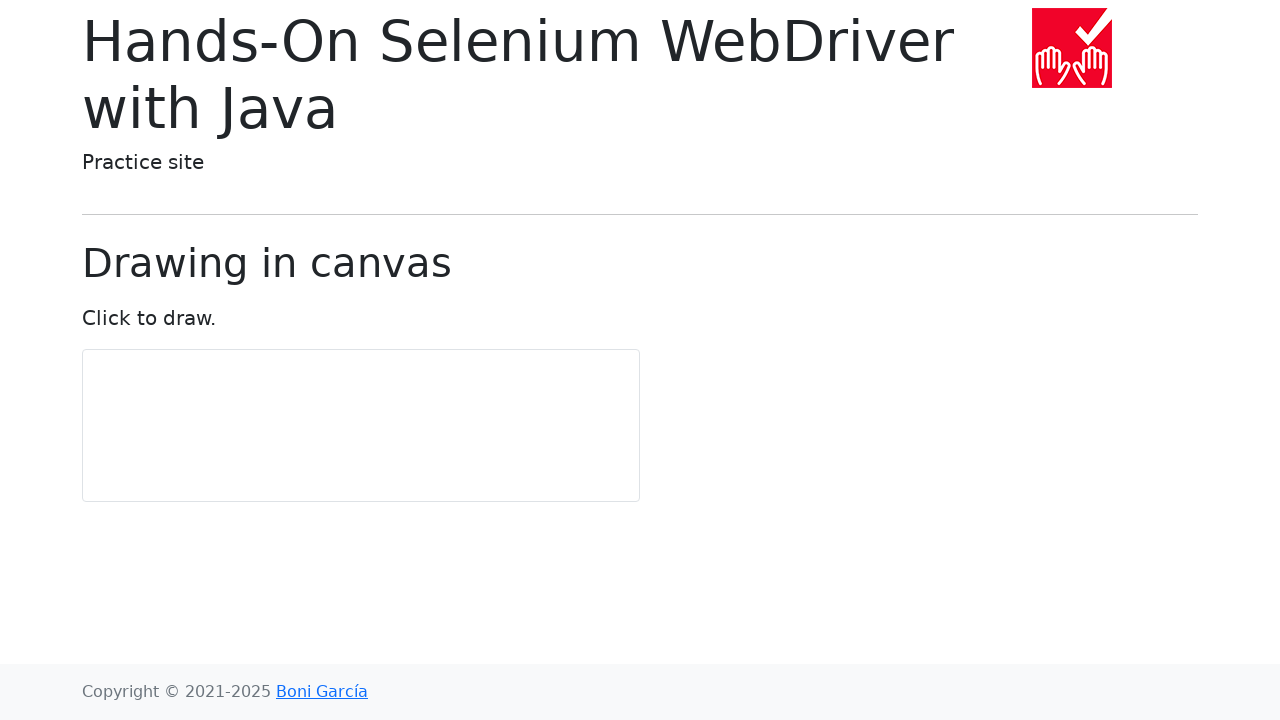

Moved mouse to point 1 of 11 in circular pattern at (376, 426)
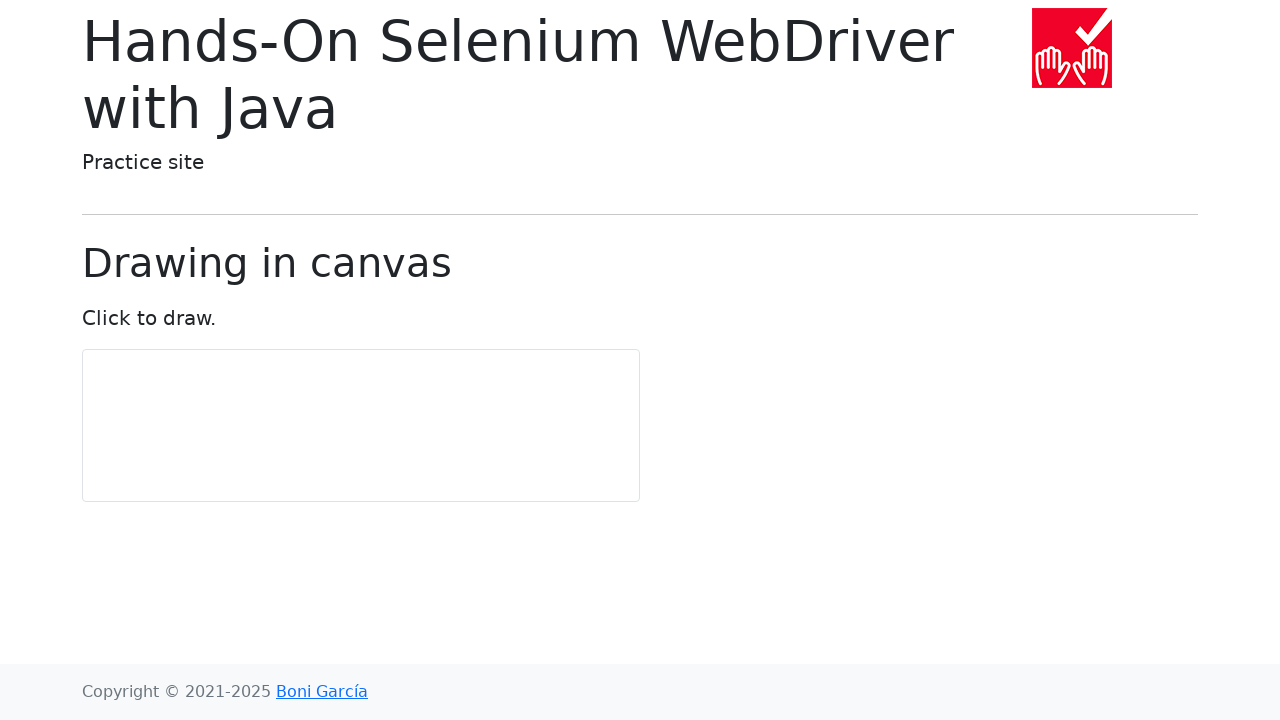

Moved mouse to point 2 of 11 in circular pattern at (388, 434)
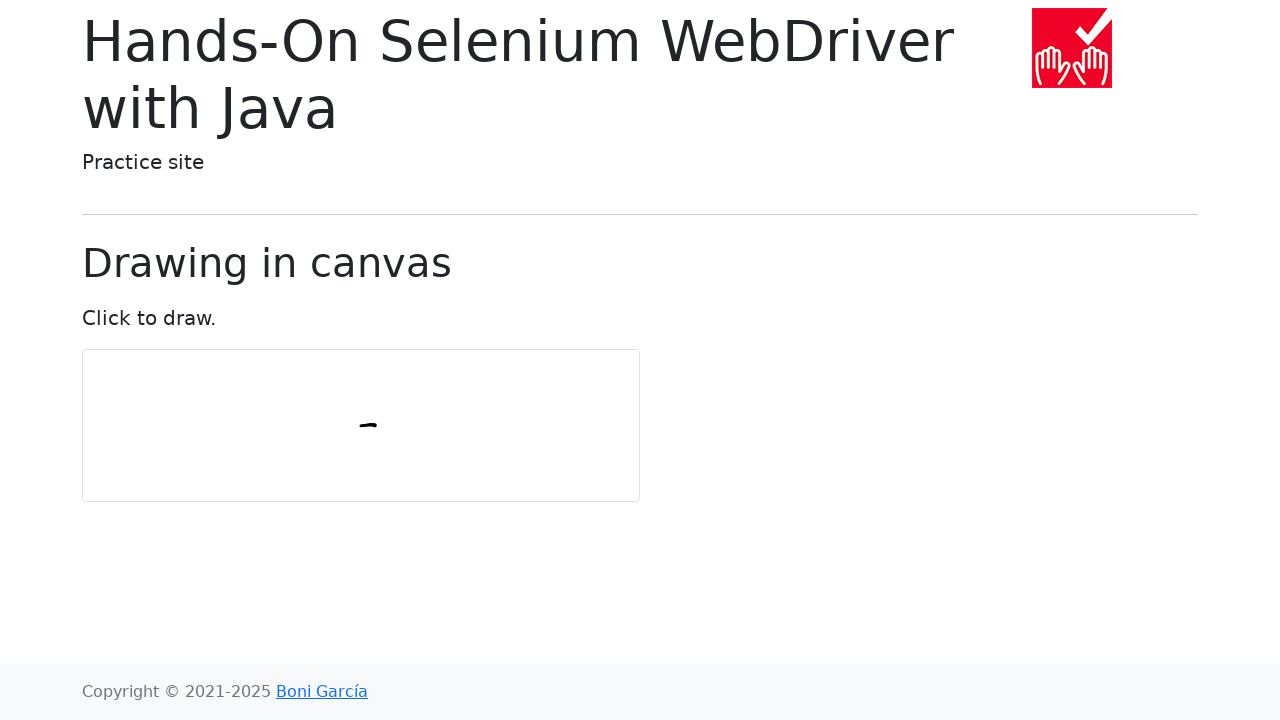

Moved mouse to point 3 of 11 in circular pattern at (392, 448)
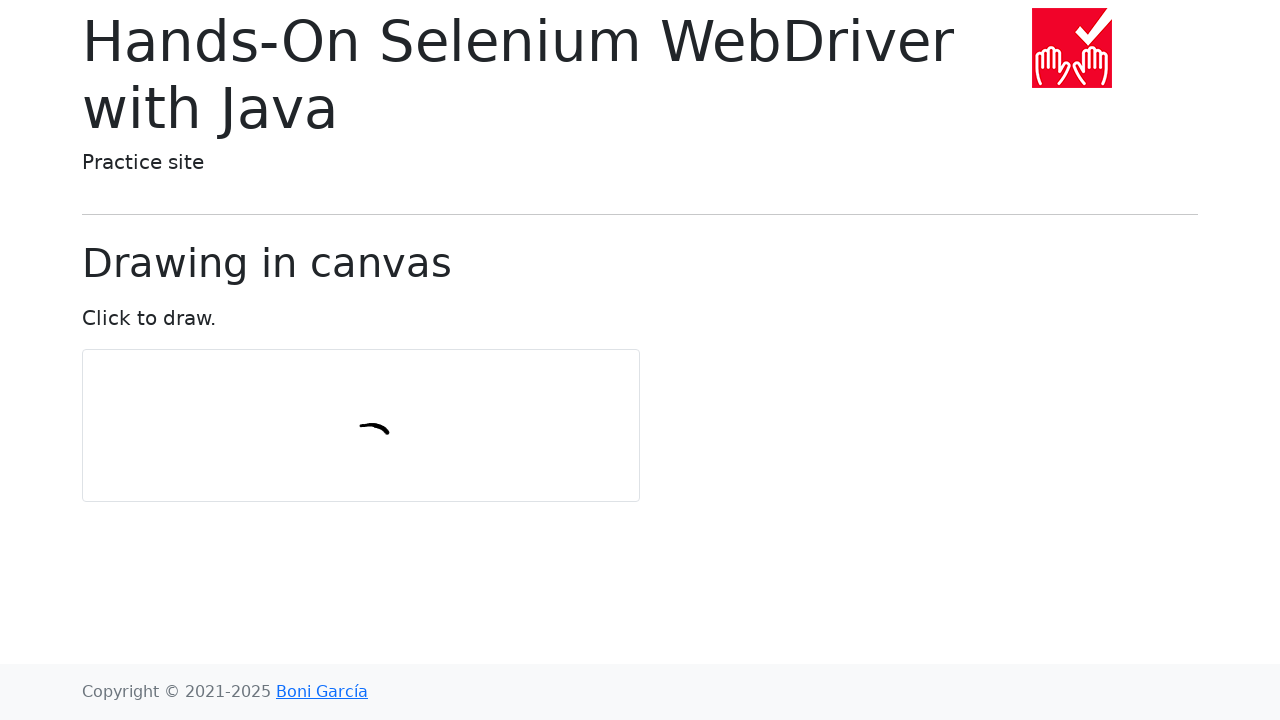

Moved mouse to point 4 of 11 in circular pattern at (388, 462)
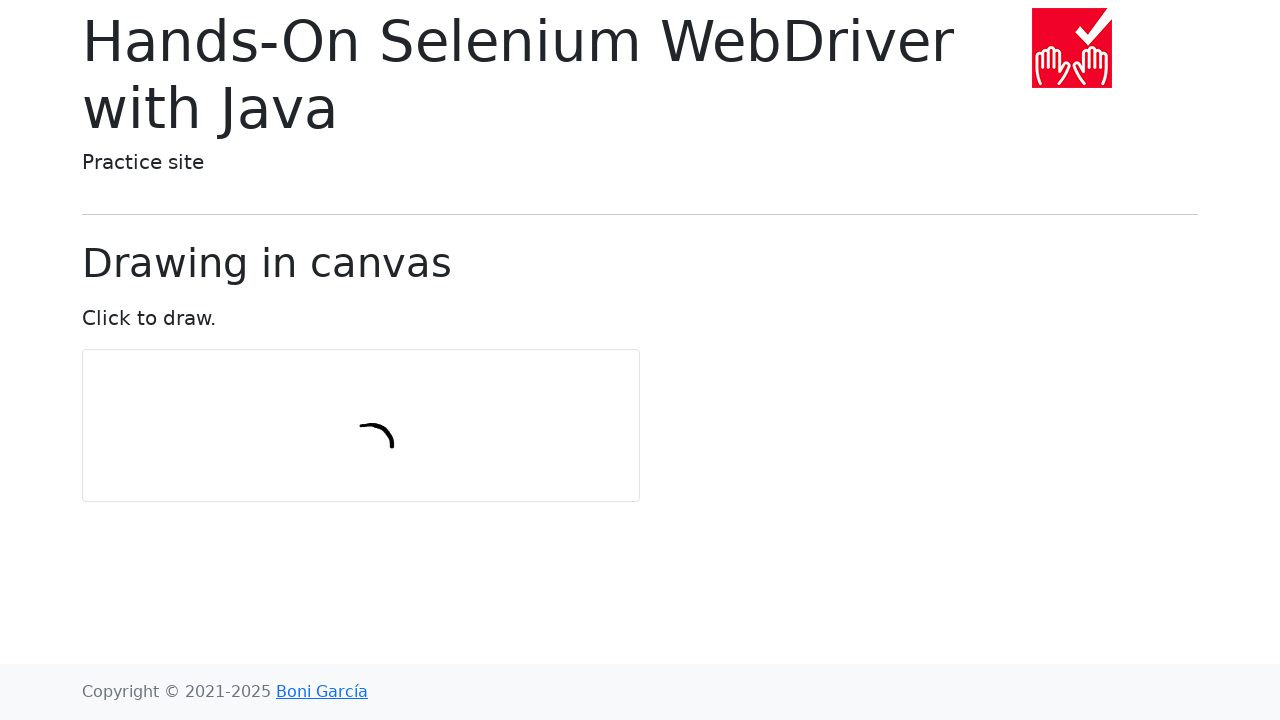

Moved mouse to point 5 of 11 in circular pattern at (376, 470)
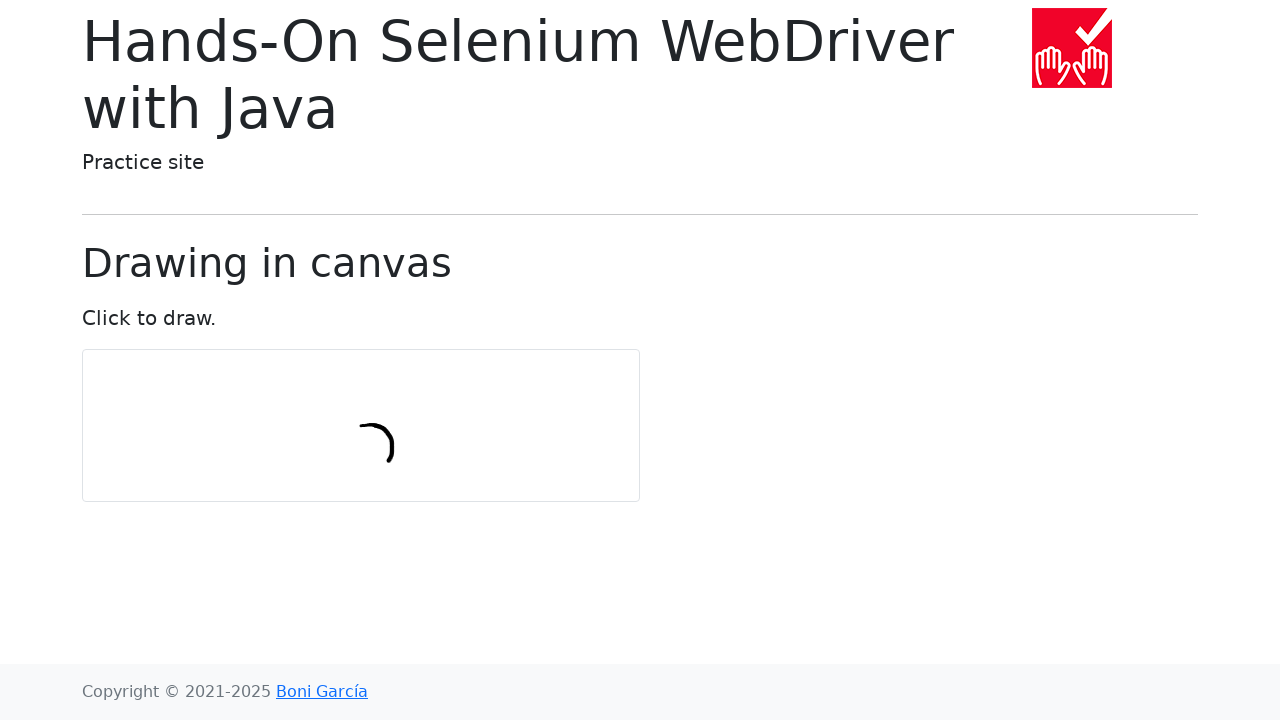

Moved mouse to point 6 of 11 in circular pattern at (361, 470)
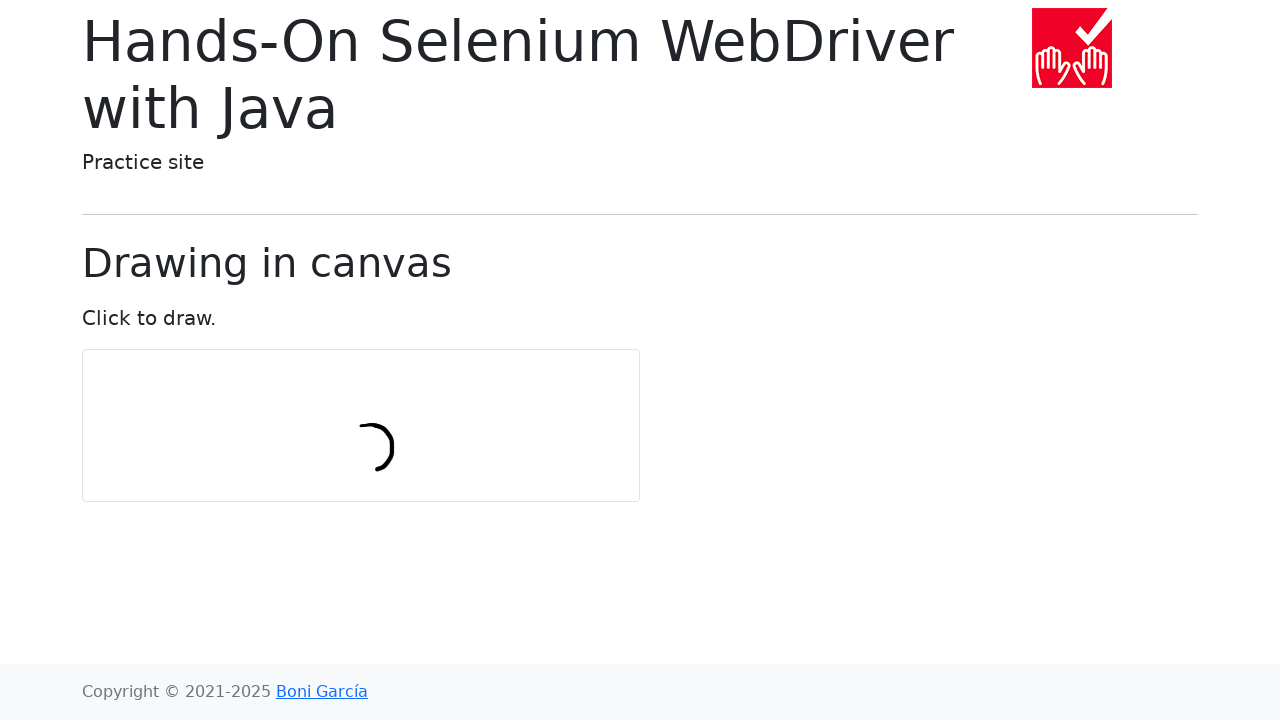

Moved mouse to point 7 of 11 in circular pattern at (349, 462)
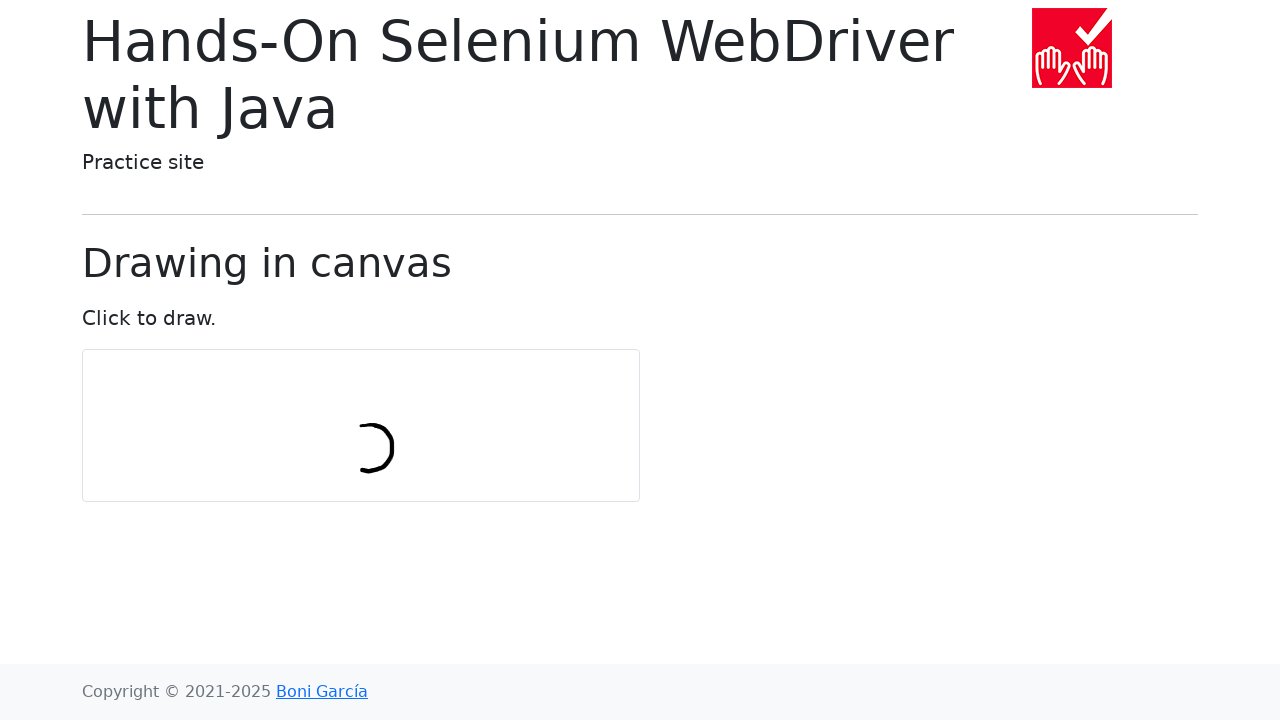

Moved mouse to point 8 of 11 in circular pattern at (345, 448)
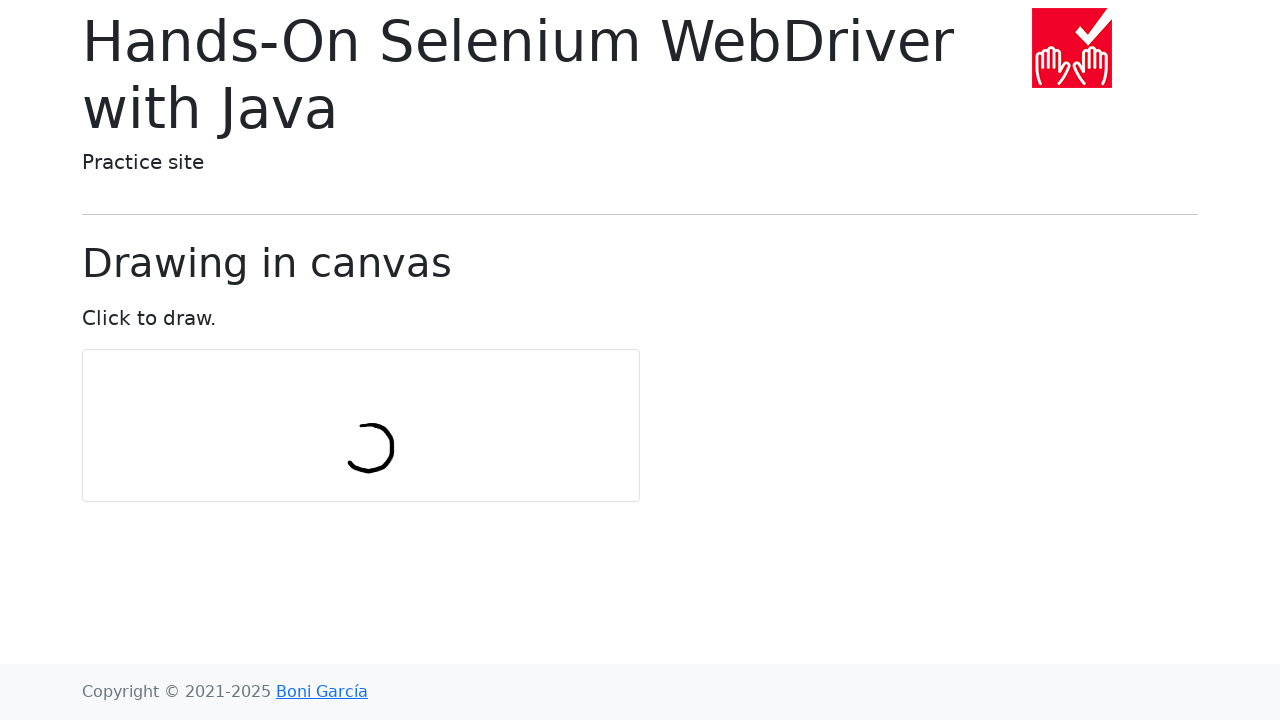

Moved mouse to point 9 of 11 in circular pattern at (349, 434)
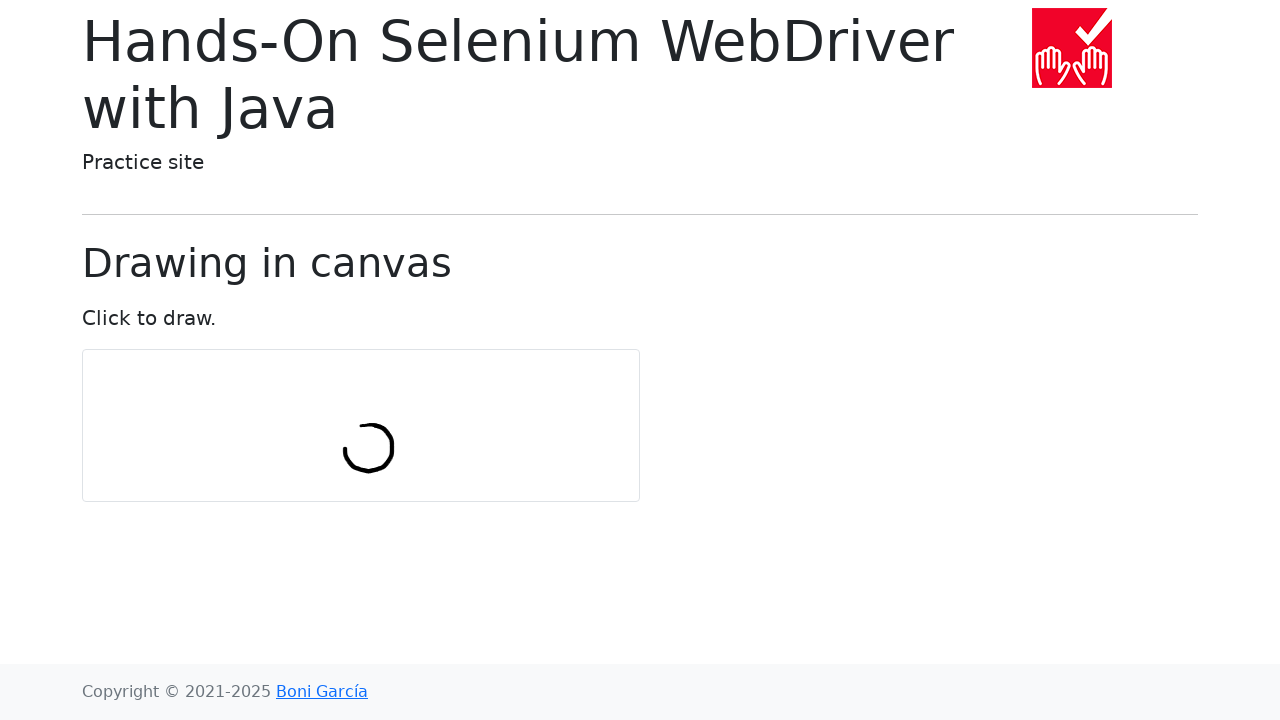

Moved mouse to point 10 of 11 in circular pattern at (361, 426)
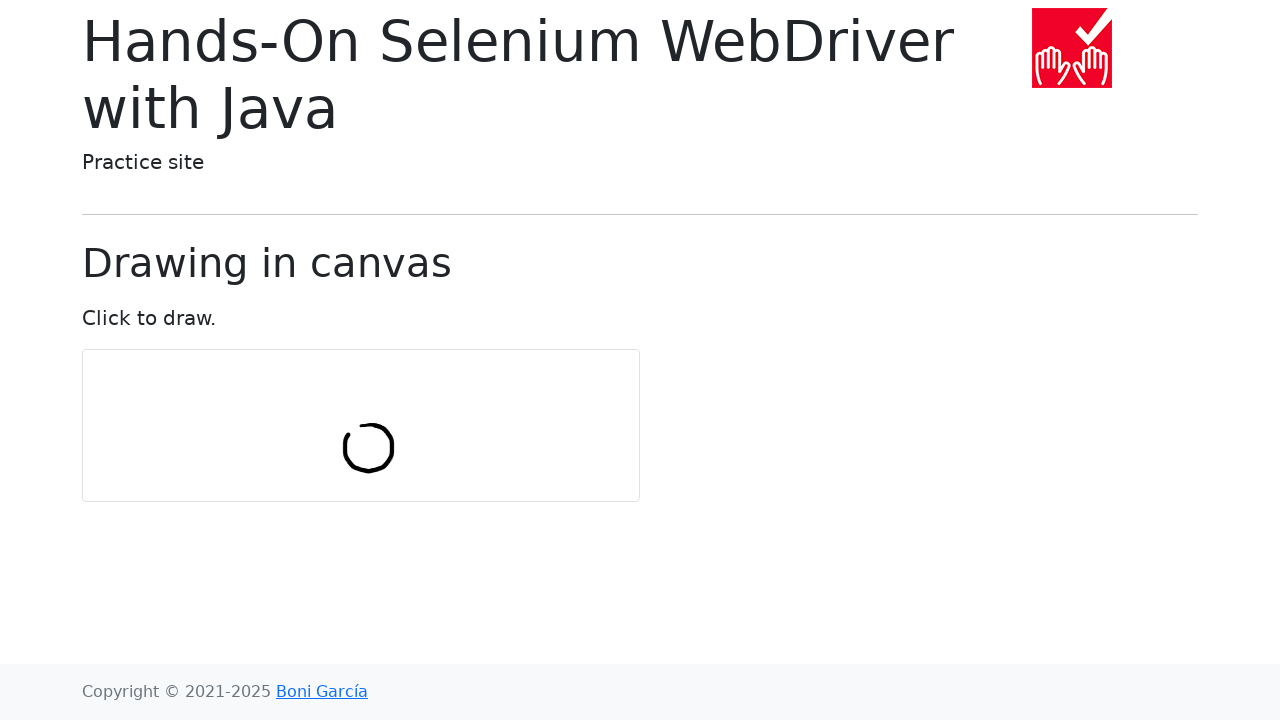

Moved mouse to point 11 of 11 in circular pattern at (376, 426)
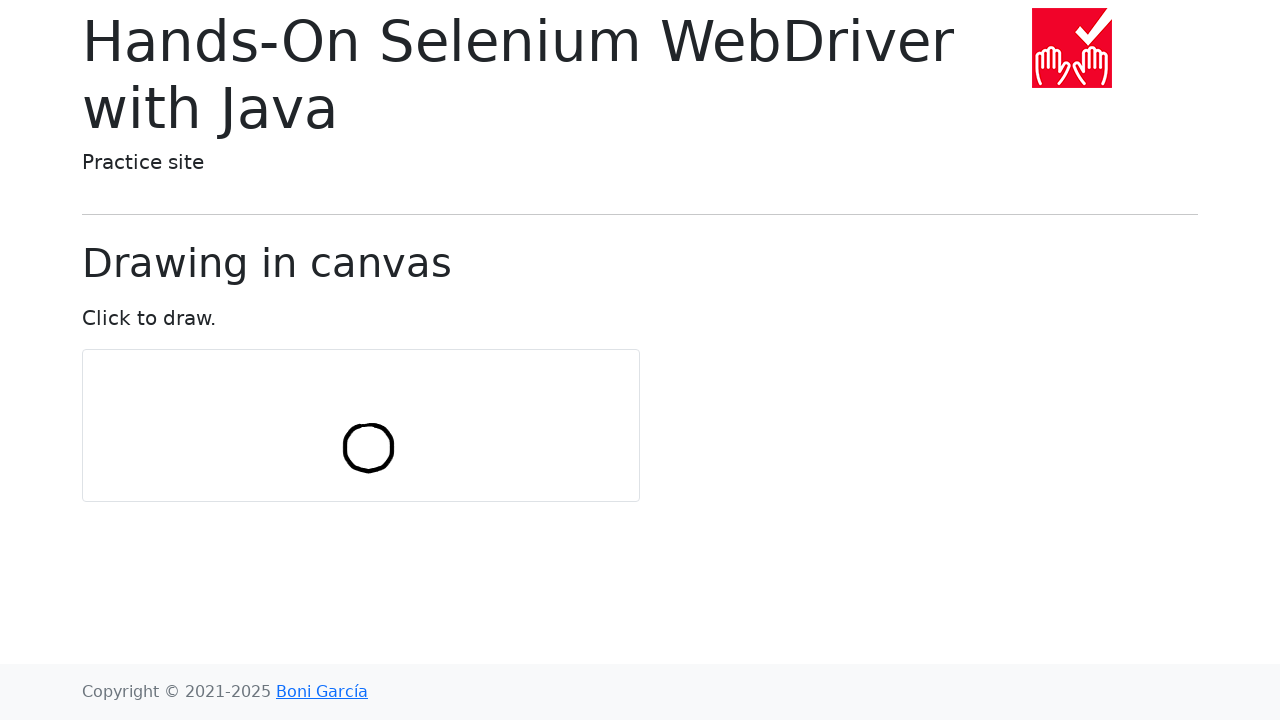

Released mouse button, completed circular drawing on canvas at (376, 426)
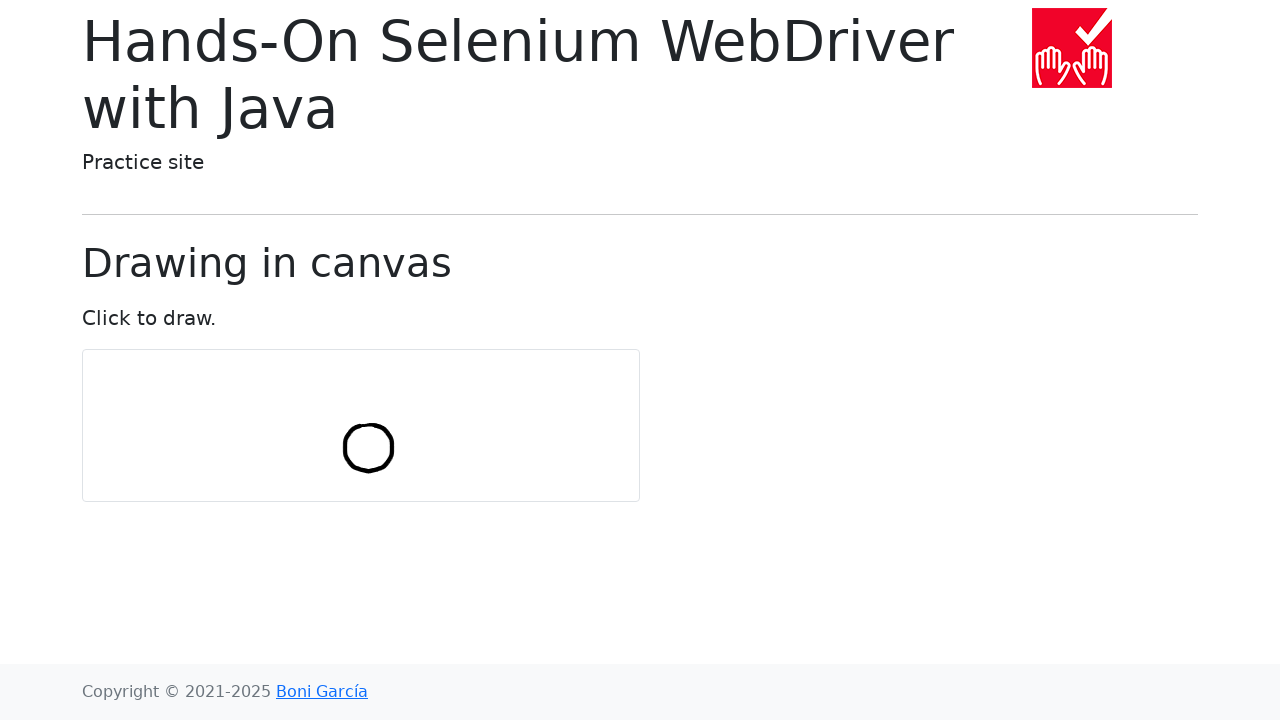

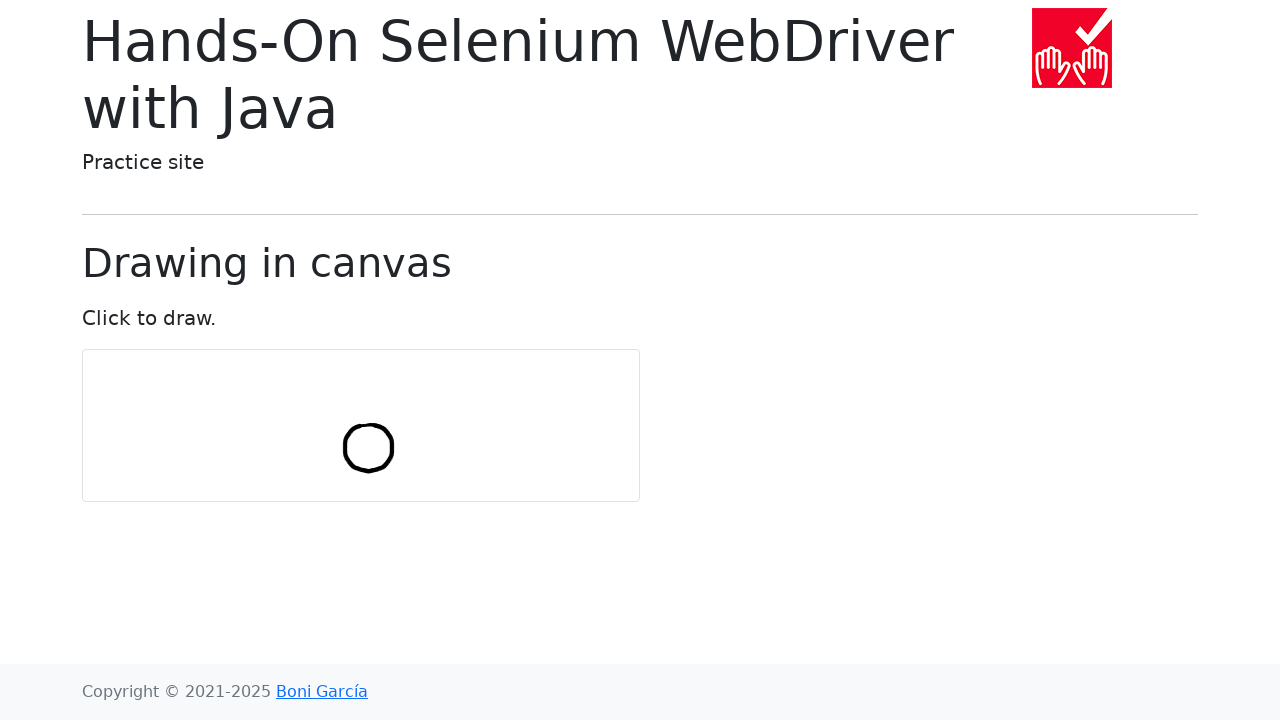